Calculates the sum of two numbers displayed on the page, selects the result from a dropdown menu, and submits the form

Starting URL: http://suninjuly.github.io/selects1.html

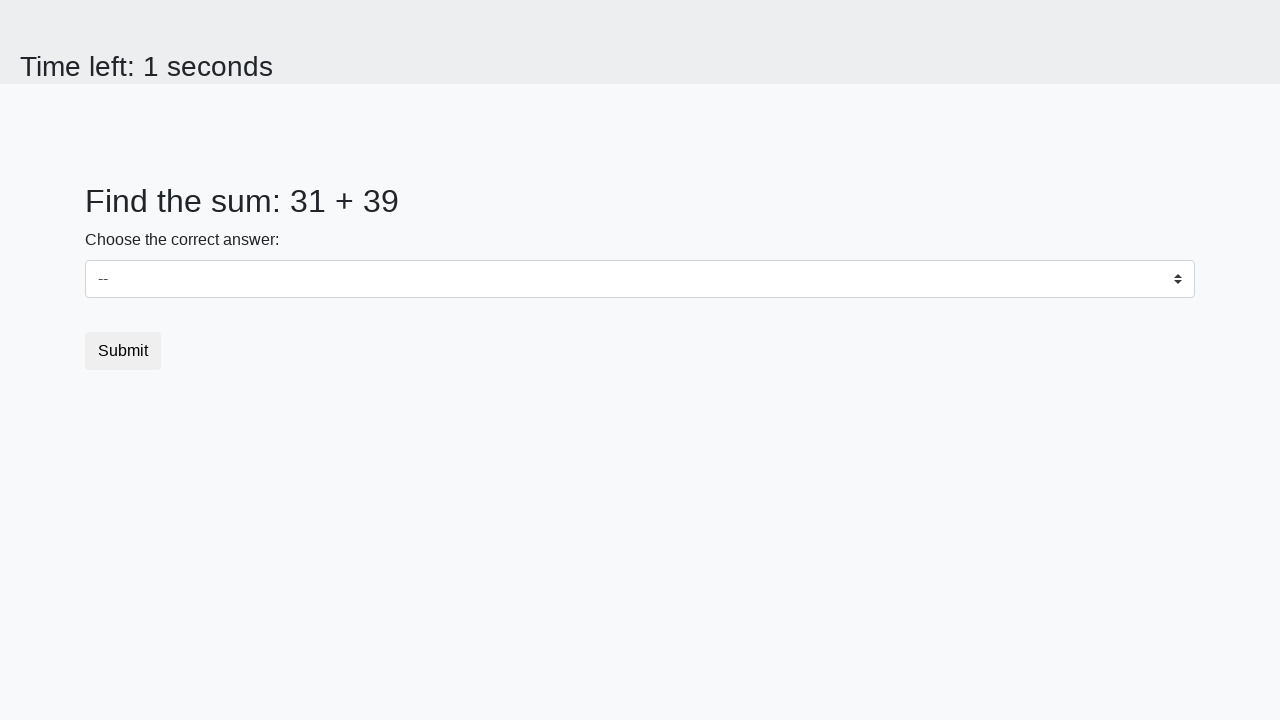

Located first number element
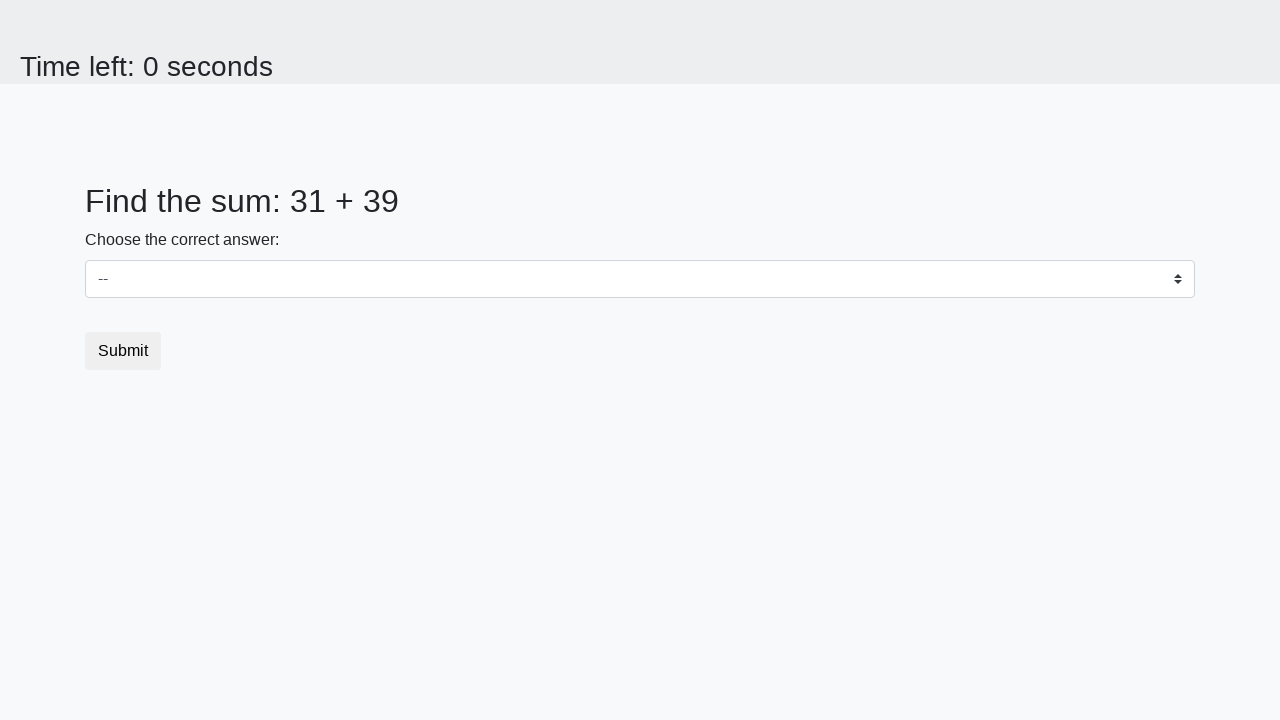

Located second number element
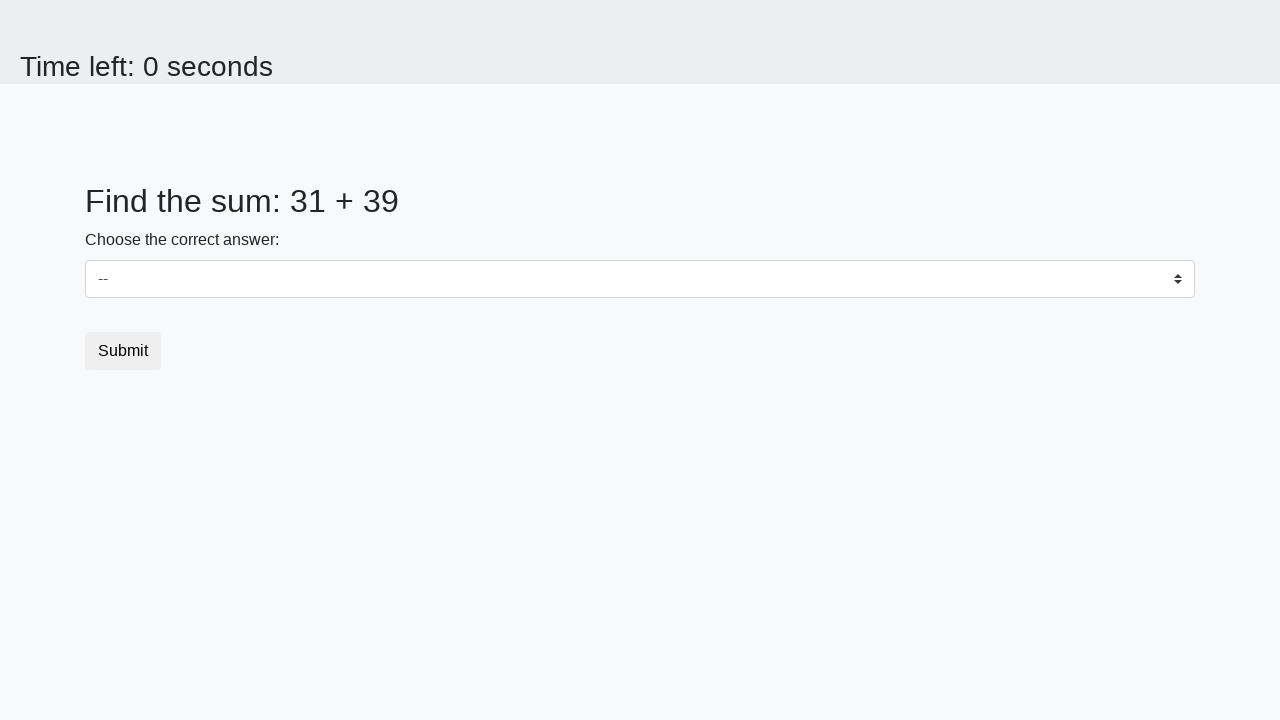

Retrieved first number text content
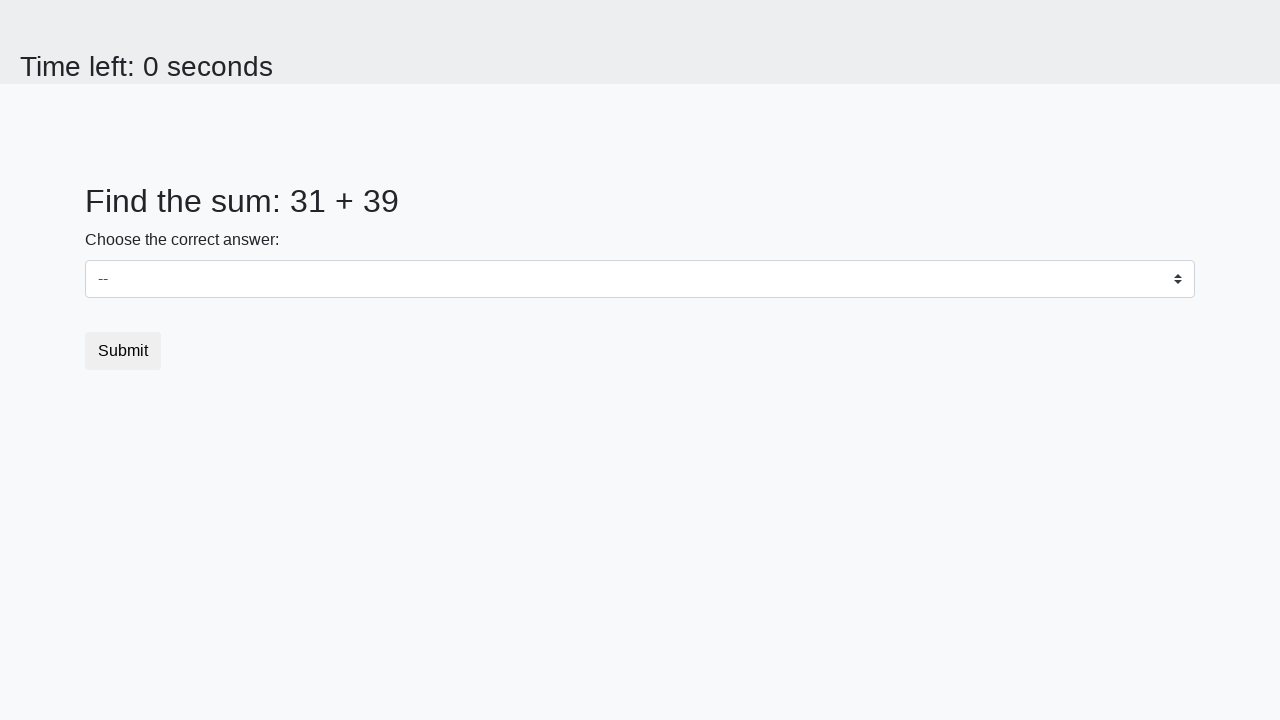

Retrieved second number text content
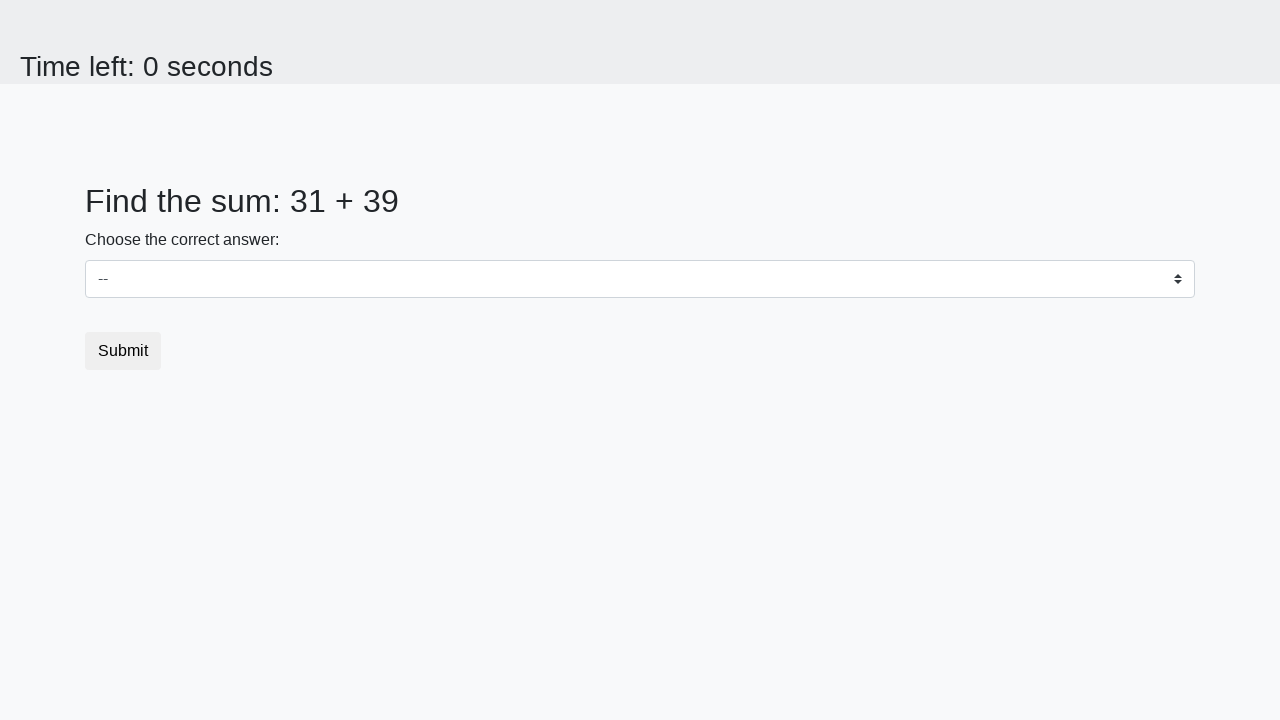

Calculated sum of 31 + 39 = 70
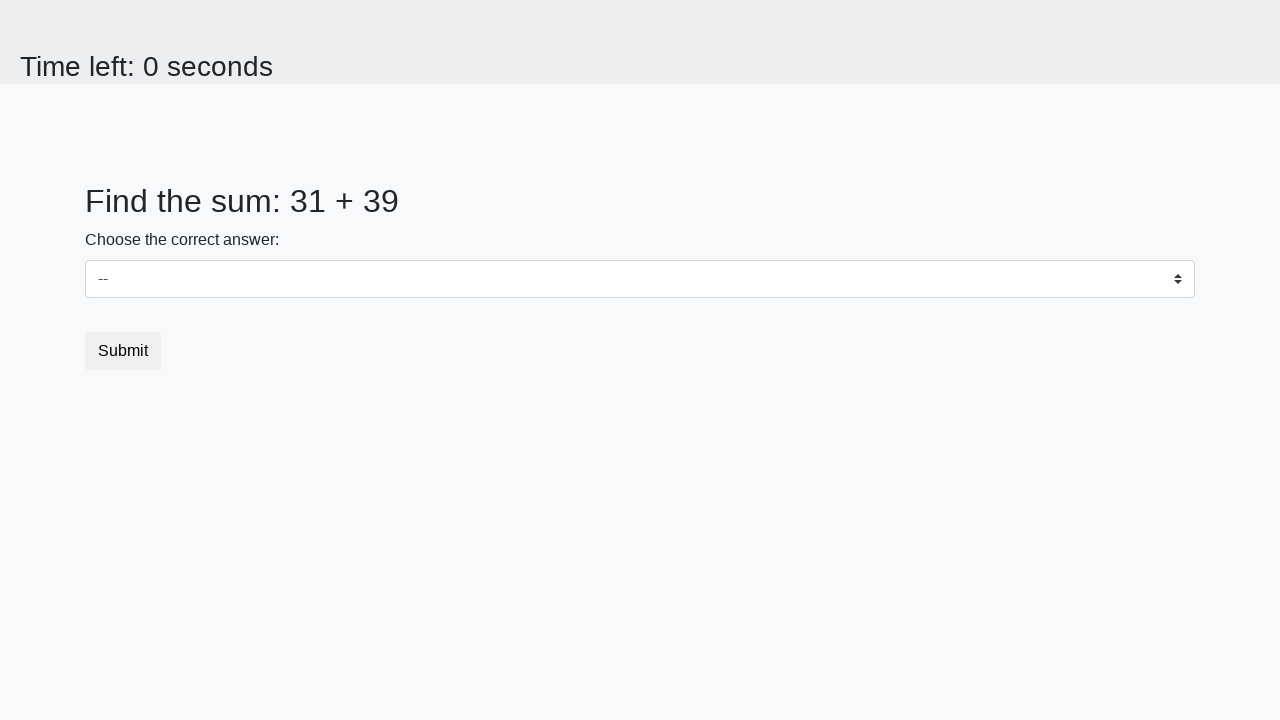

Selected sum result '70' from dropdown menu on select#dropdown
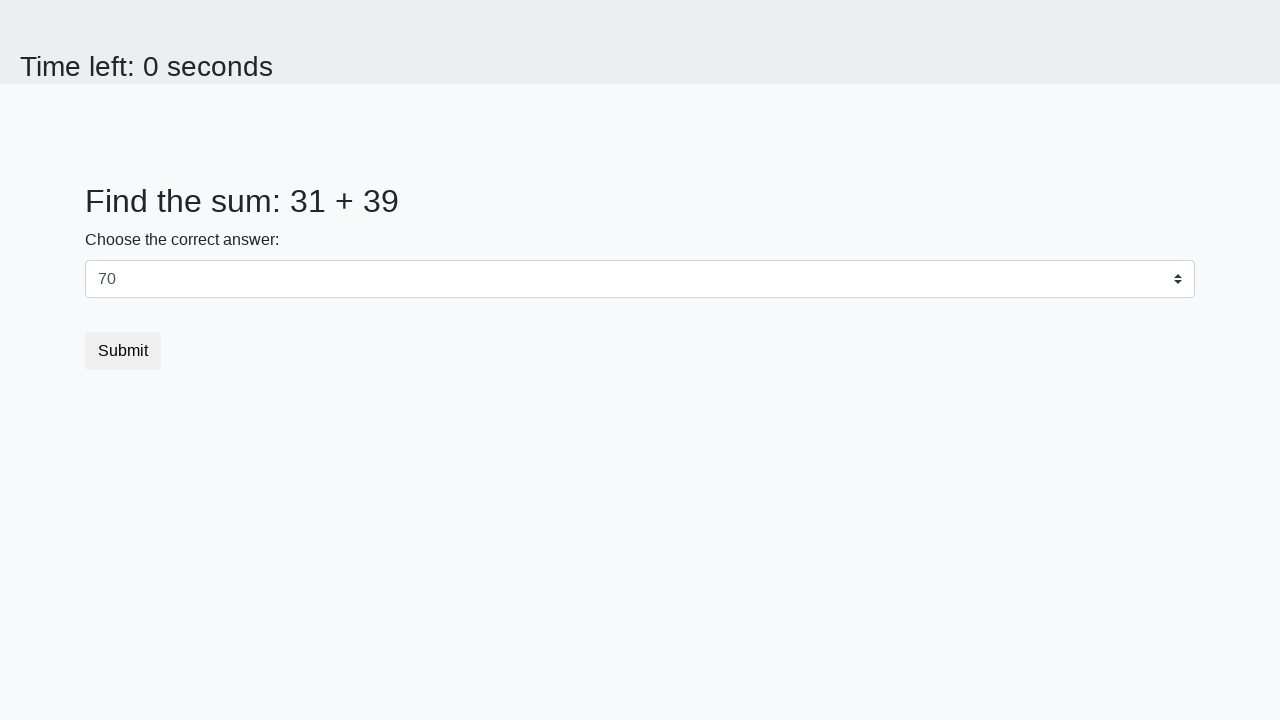

Clicked submit button to submit the form at (123, 351) on button.btn.btn-default[type="submit"]
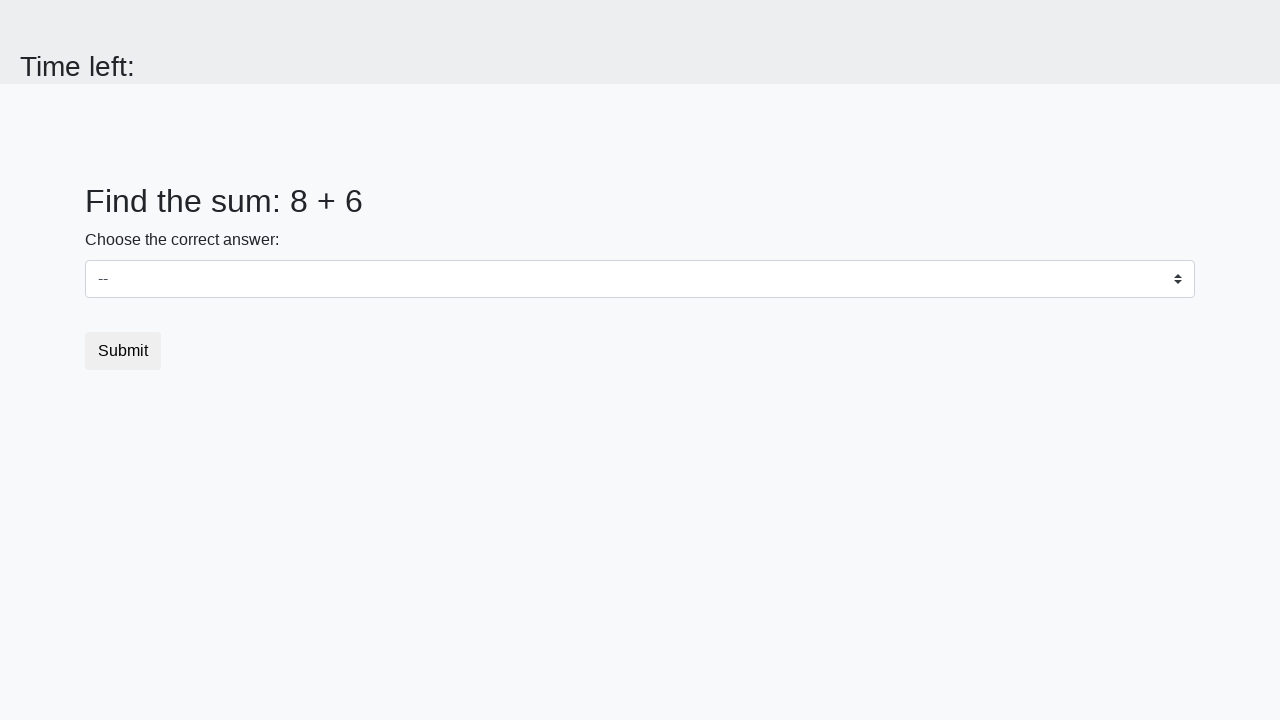

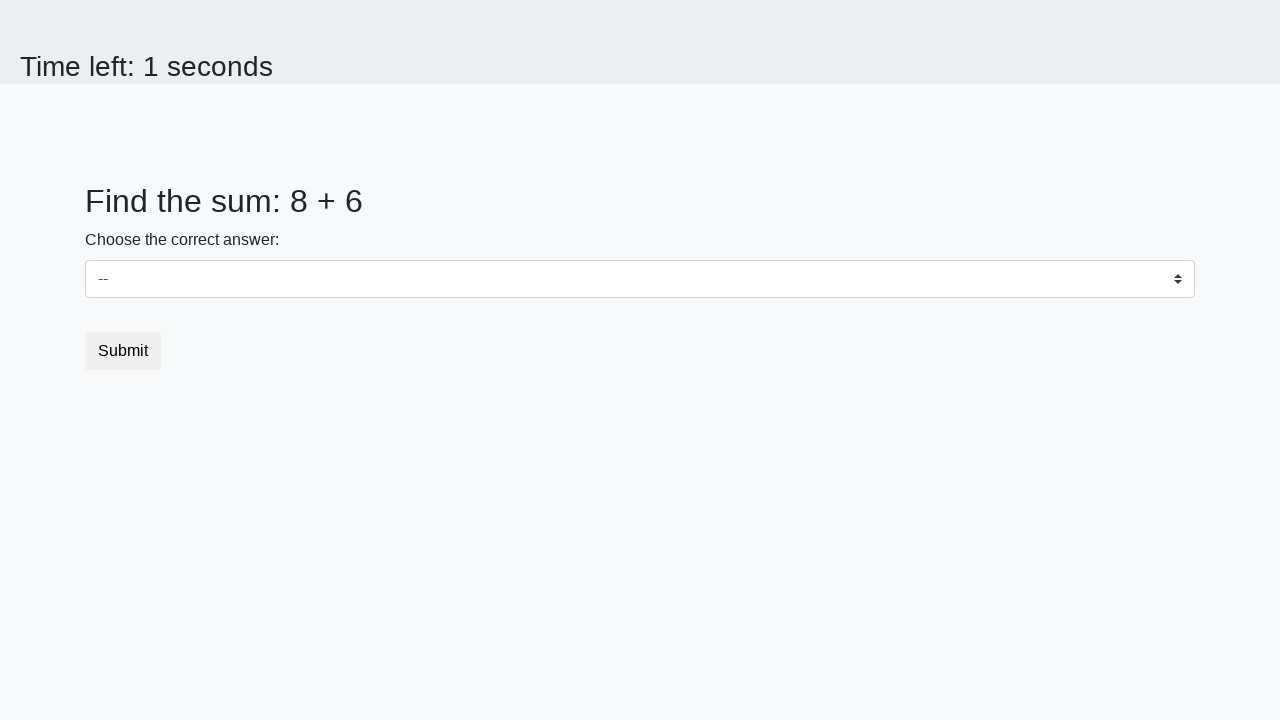